Tests a text box form by filling in full name, email, current address, and permanent address fields and verifying the values are correctly entered

Starting URL: https://demoqa.com/text-box

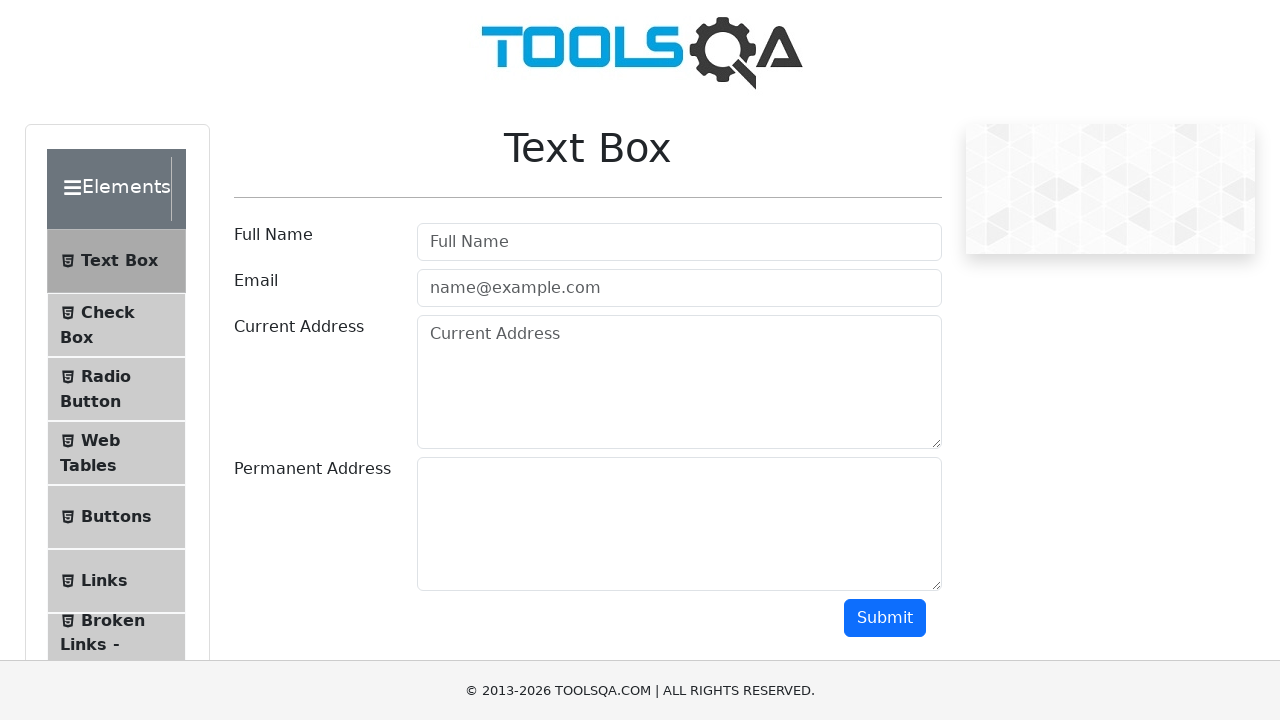

Filled full name field with 'Ivan Ivanov' on input#userName
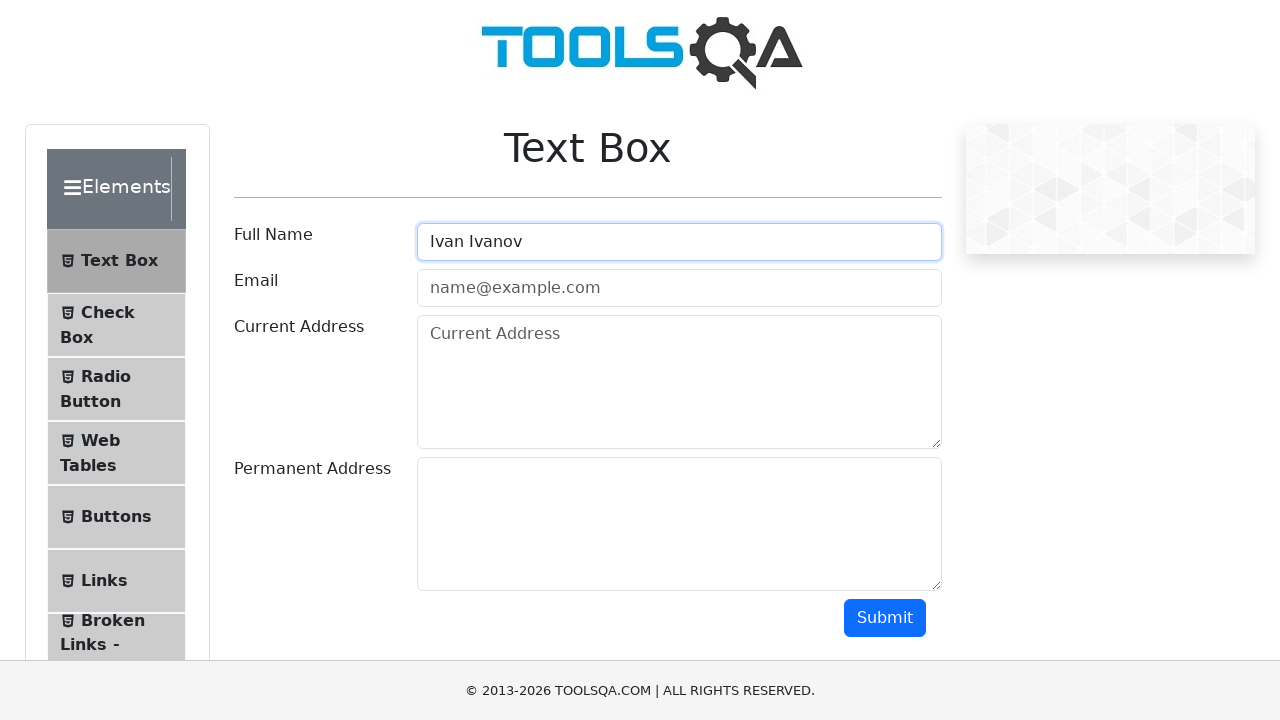

Filled email field with 'email@ya.ru' on input#userEmail
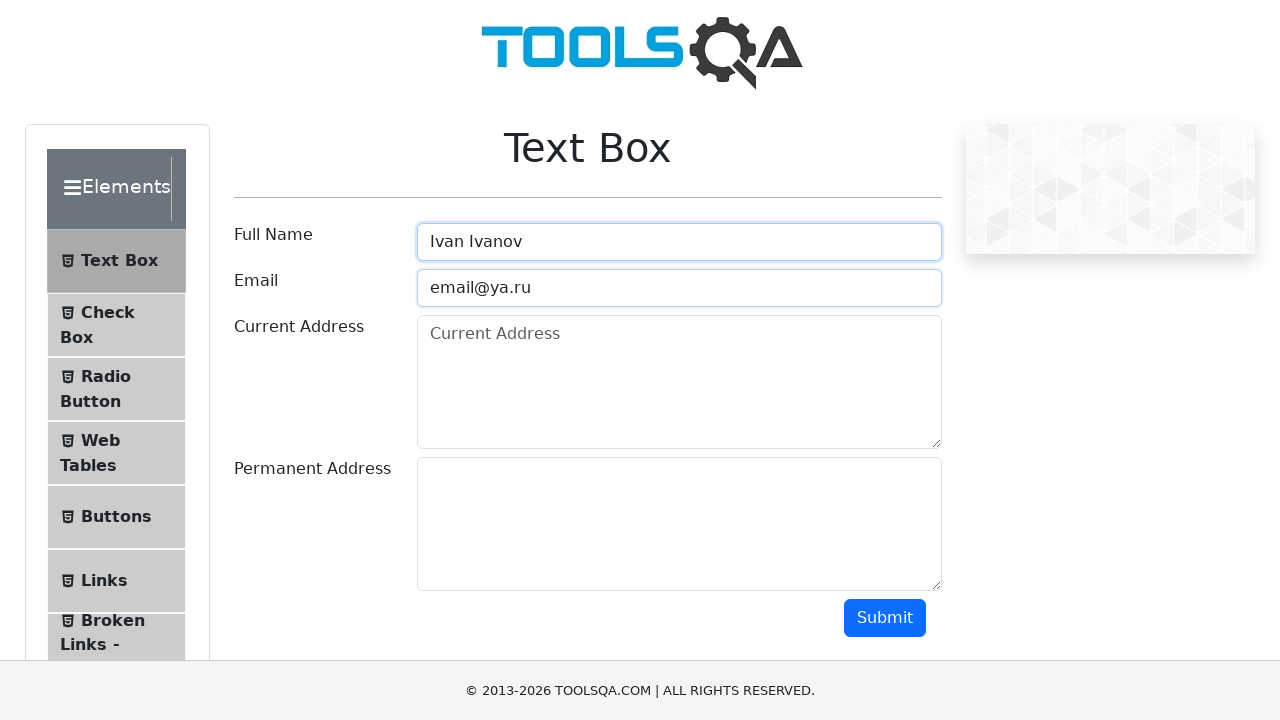

Filled current address field with 'Russia, SPb' on textarea#currentAddress
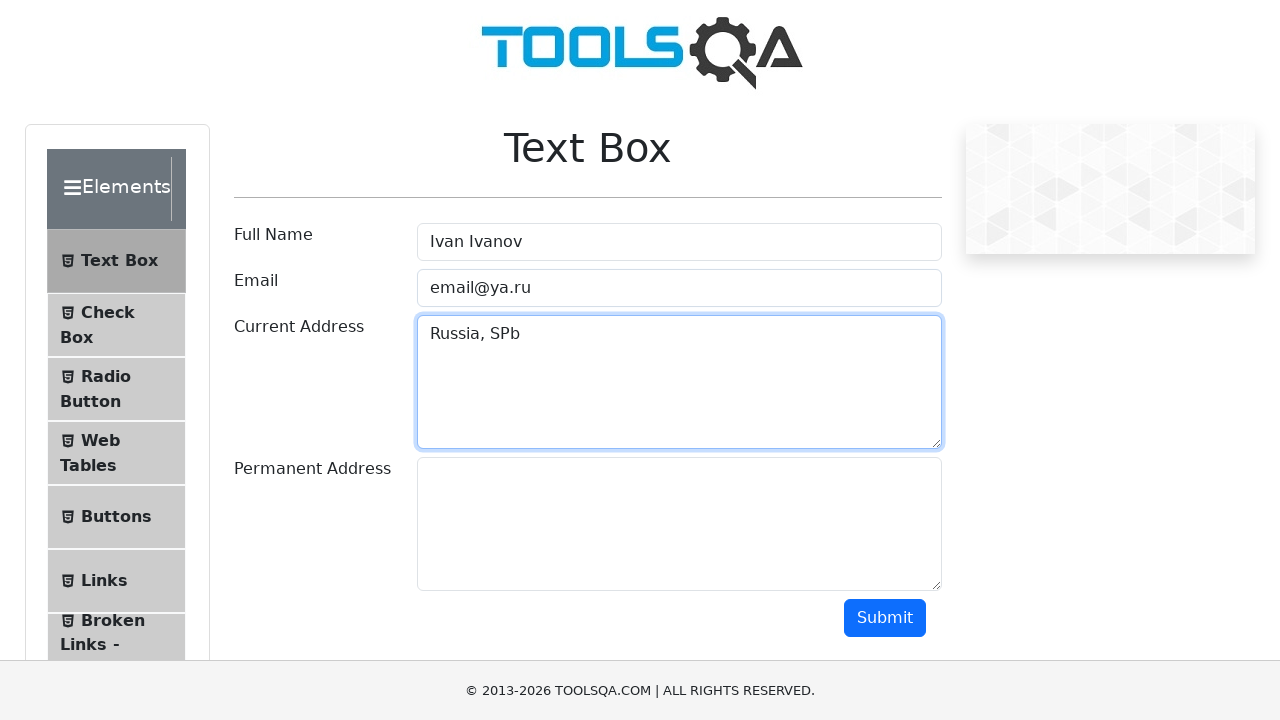

Filled permanent address field with 'Russia, SPb' on textarea#permanentAddress
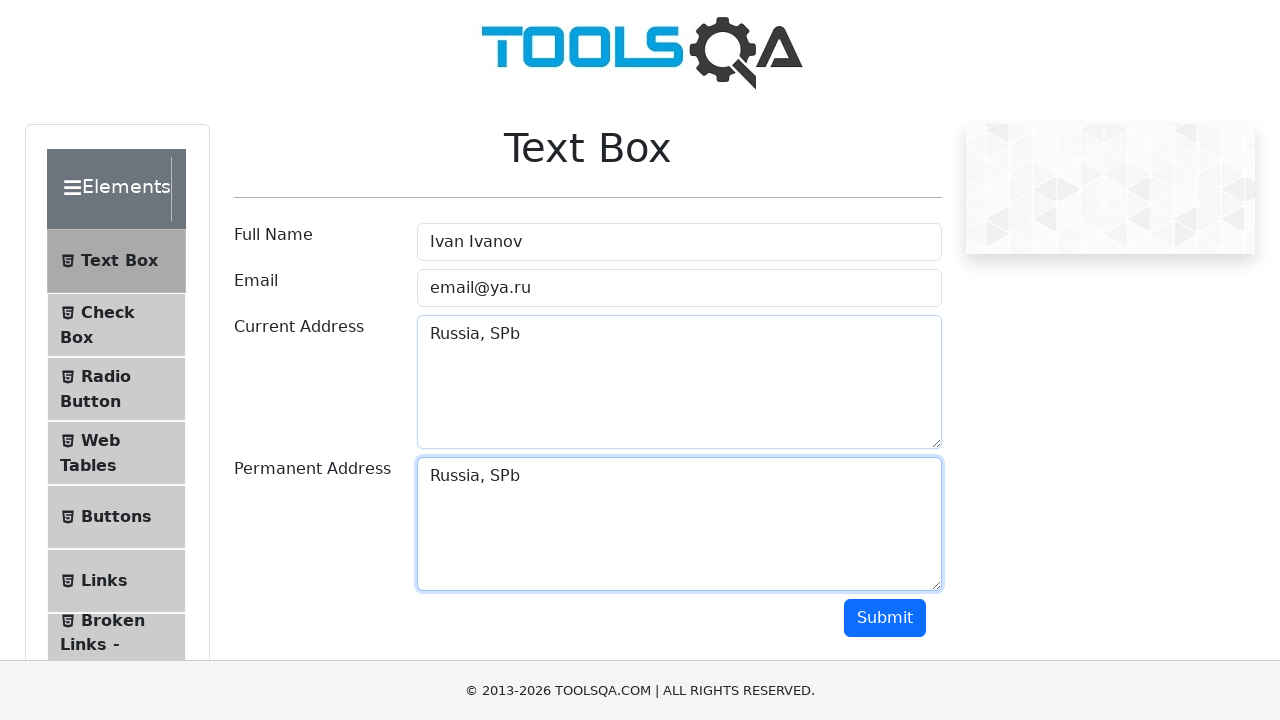

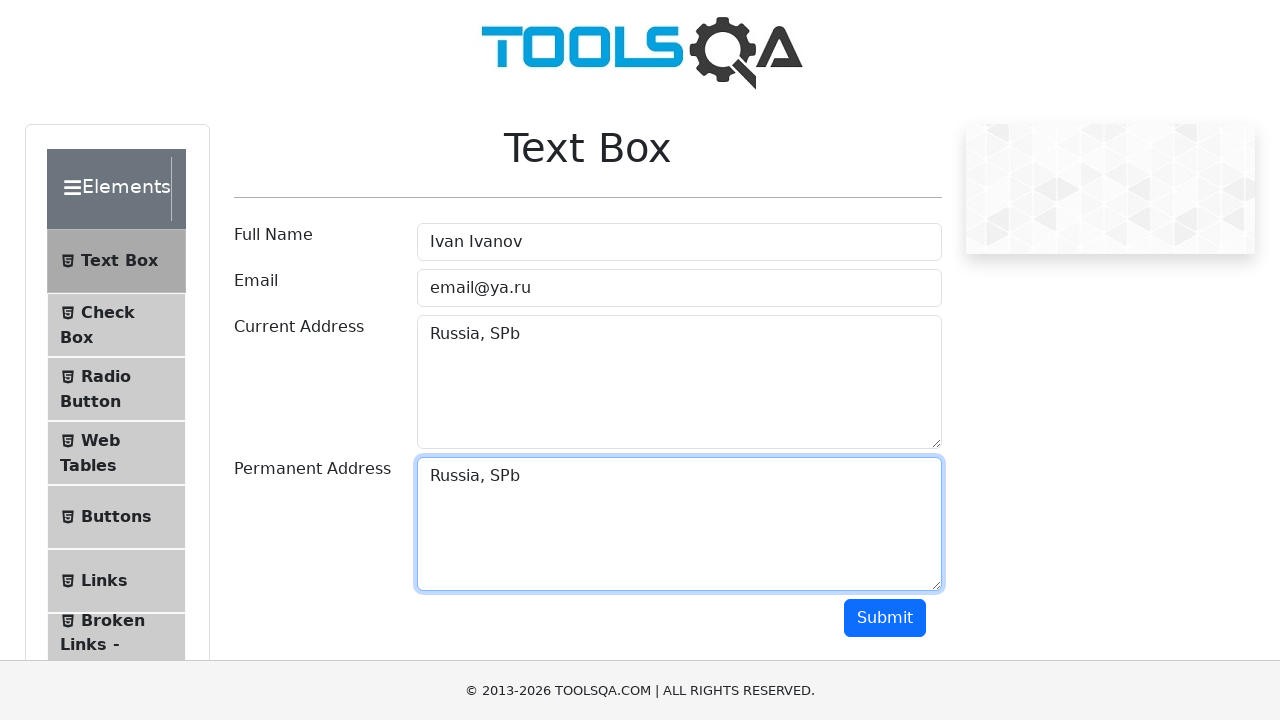